Tests file upload functionality on a demo QA site by selecting a file input element and uploading a file to it.

Starting URL: https://demoqa.com/upload-download

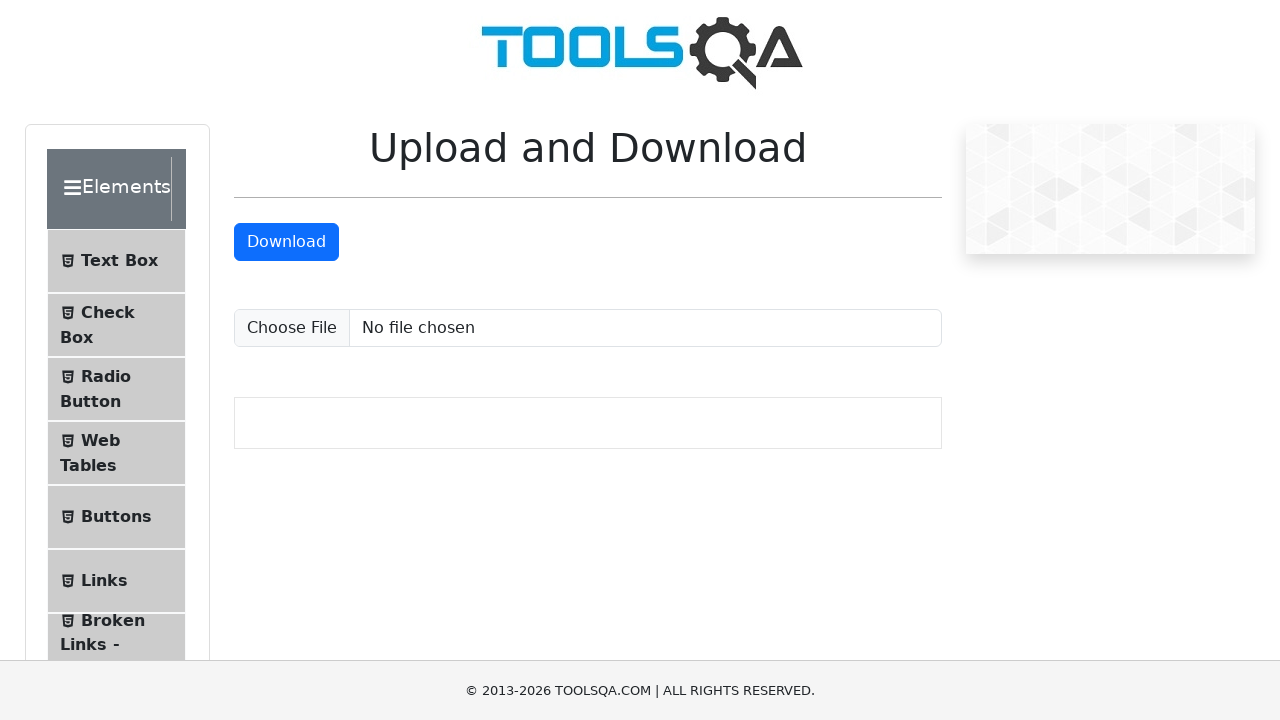

Upload file input element became visible
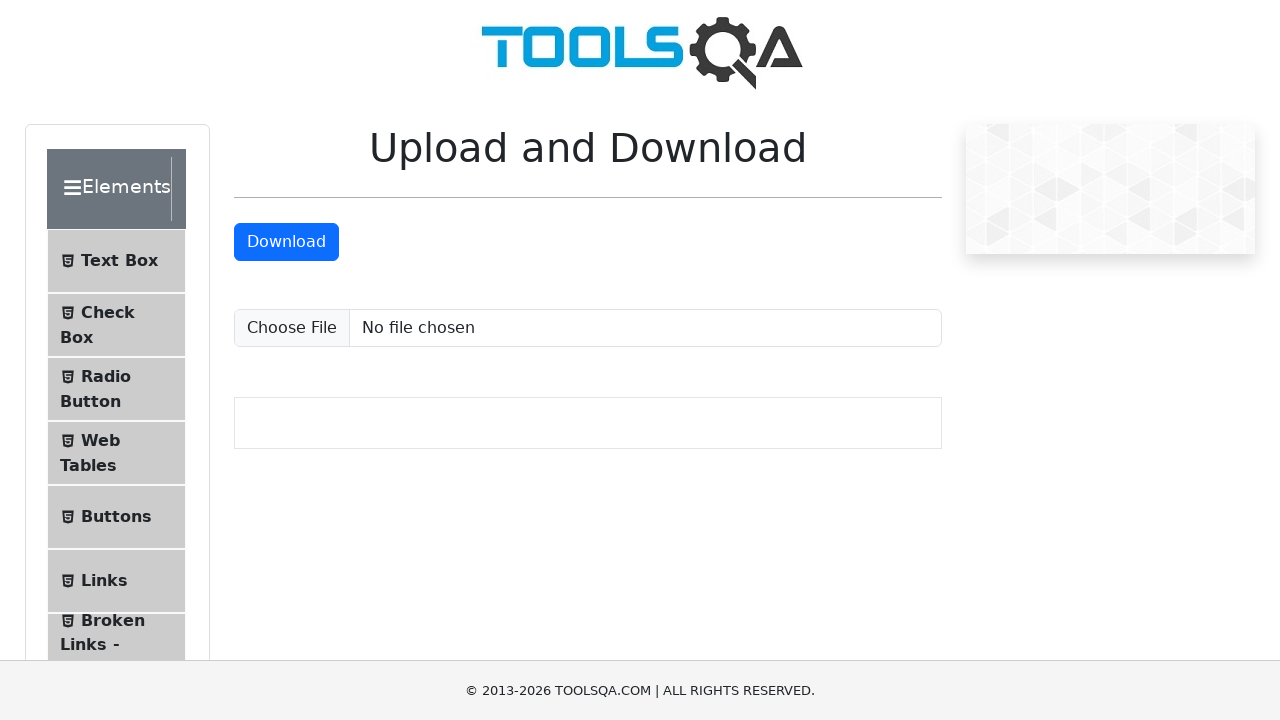

Created temporary test file for upload
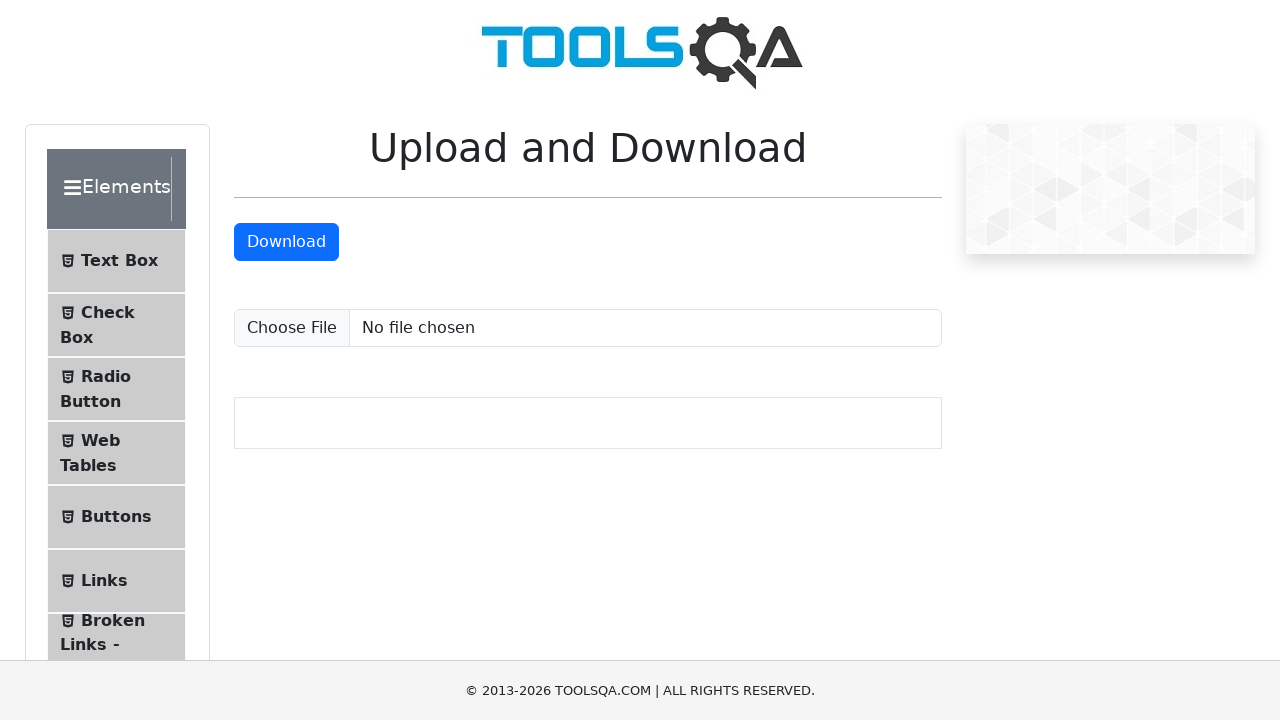

Uploaded file to the file input element
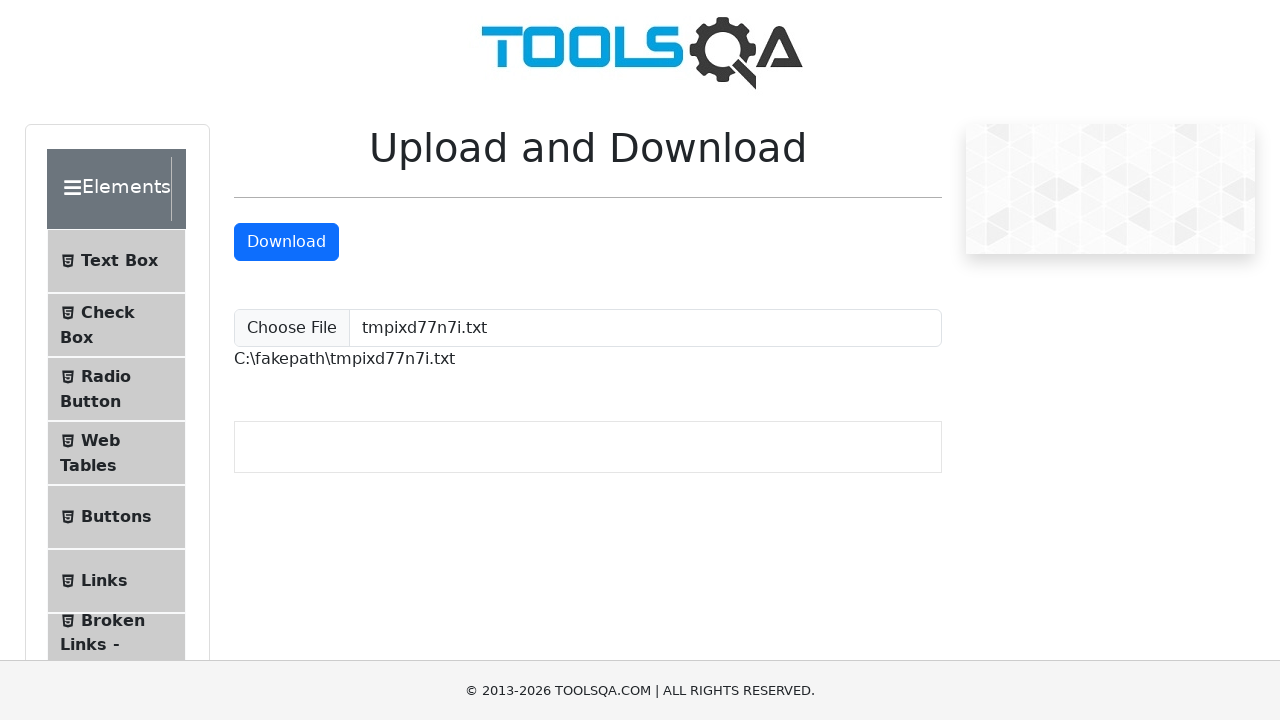

Upload confirmation element appeared with uploaded file path
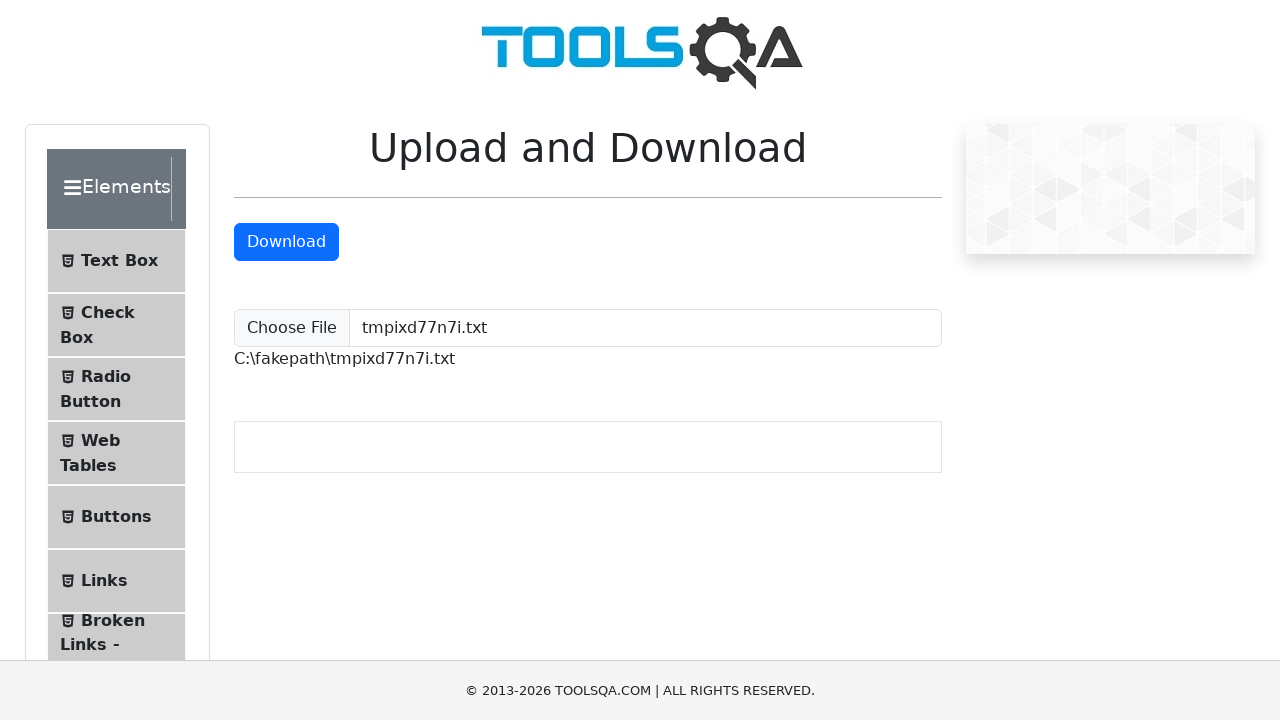

Cleaned up temporary file
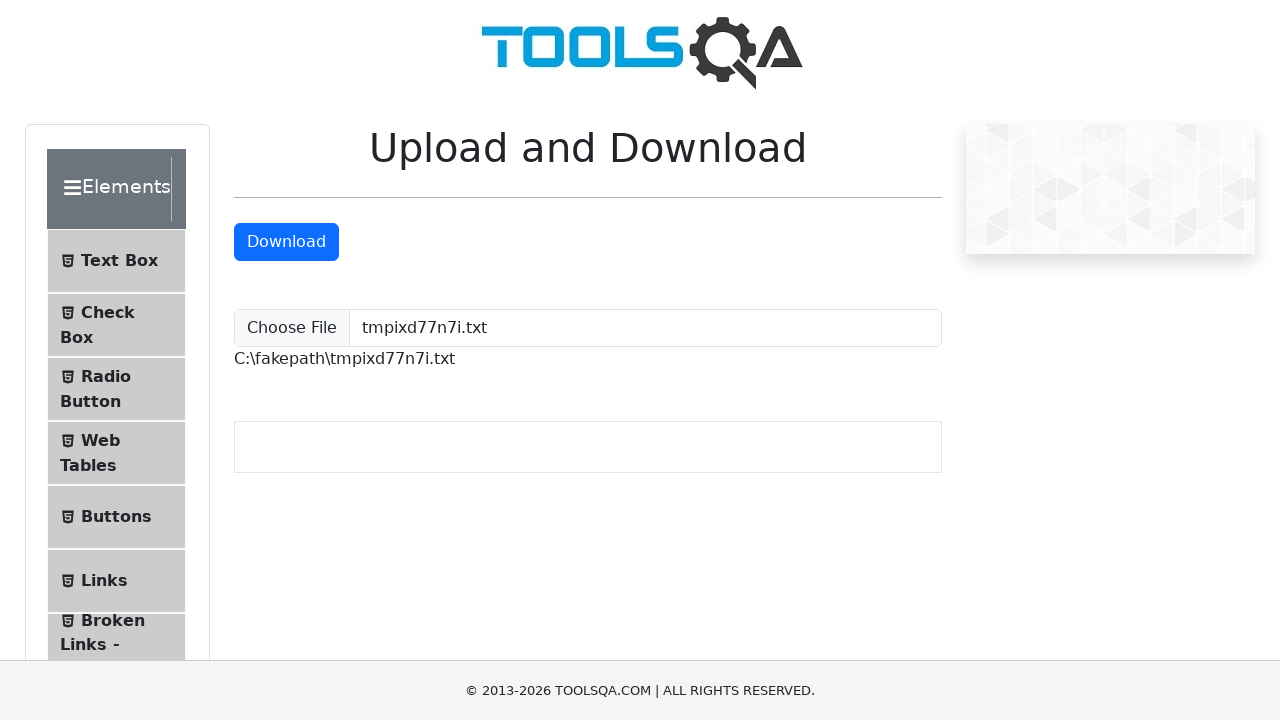

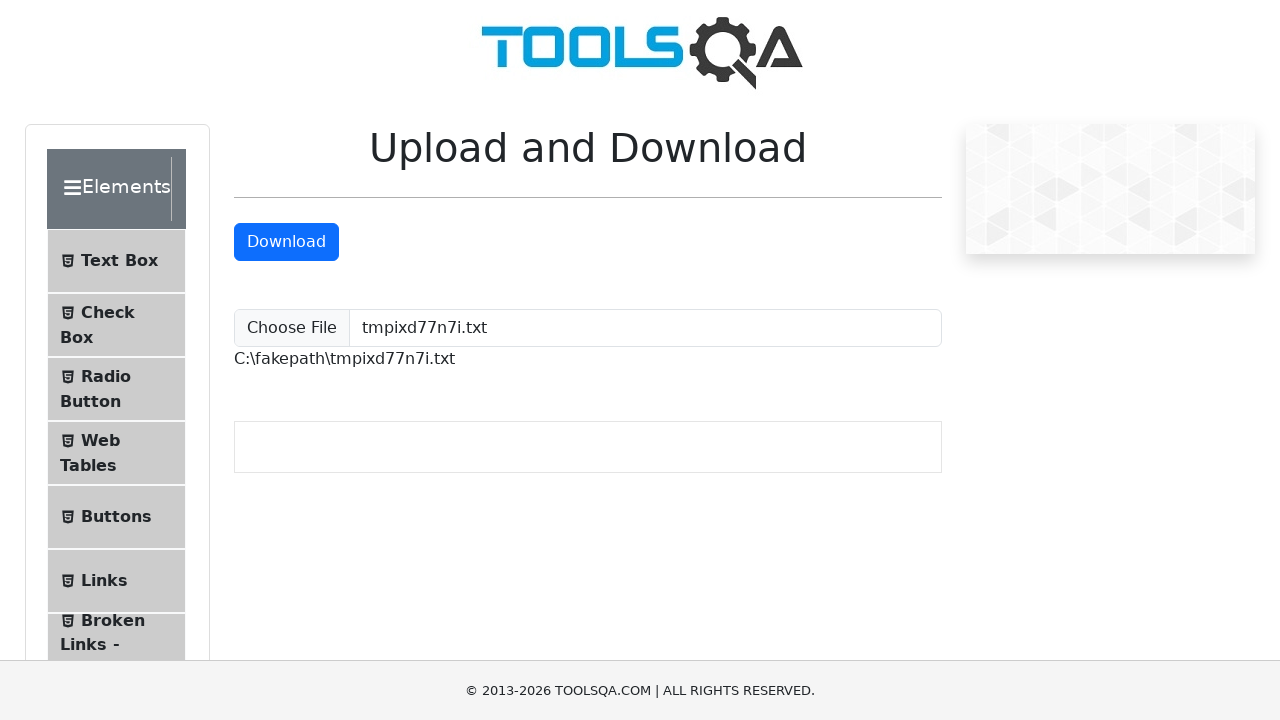